Tests dynamic controls page by clicking Remove button, verifying "It's gone!" message appears, then clicking Add button and verifying "It's back!" message appears

Starting URL: https://the-internet.herokuapp.com/dynamic_controls

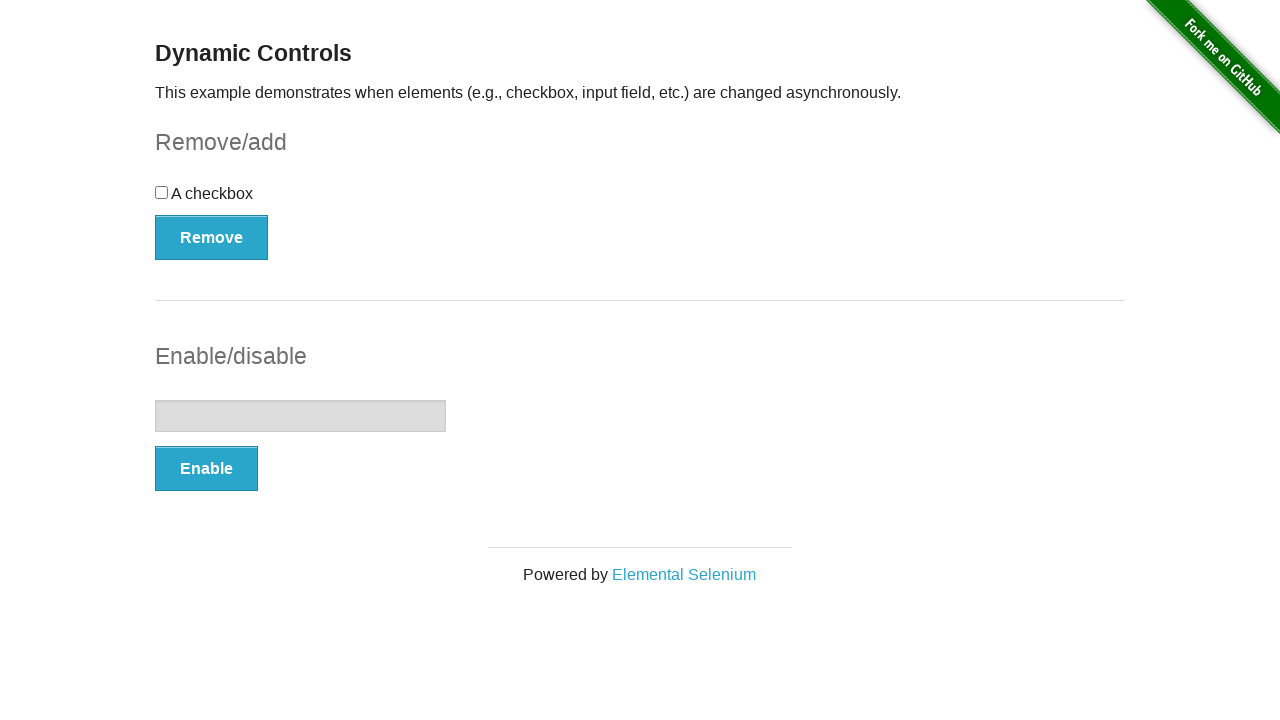

Clicked Remove button to delete the dynamic control at (212, 237) on xpath=//*[text()='Remove']
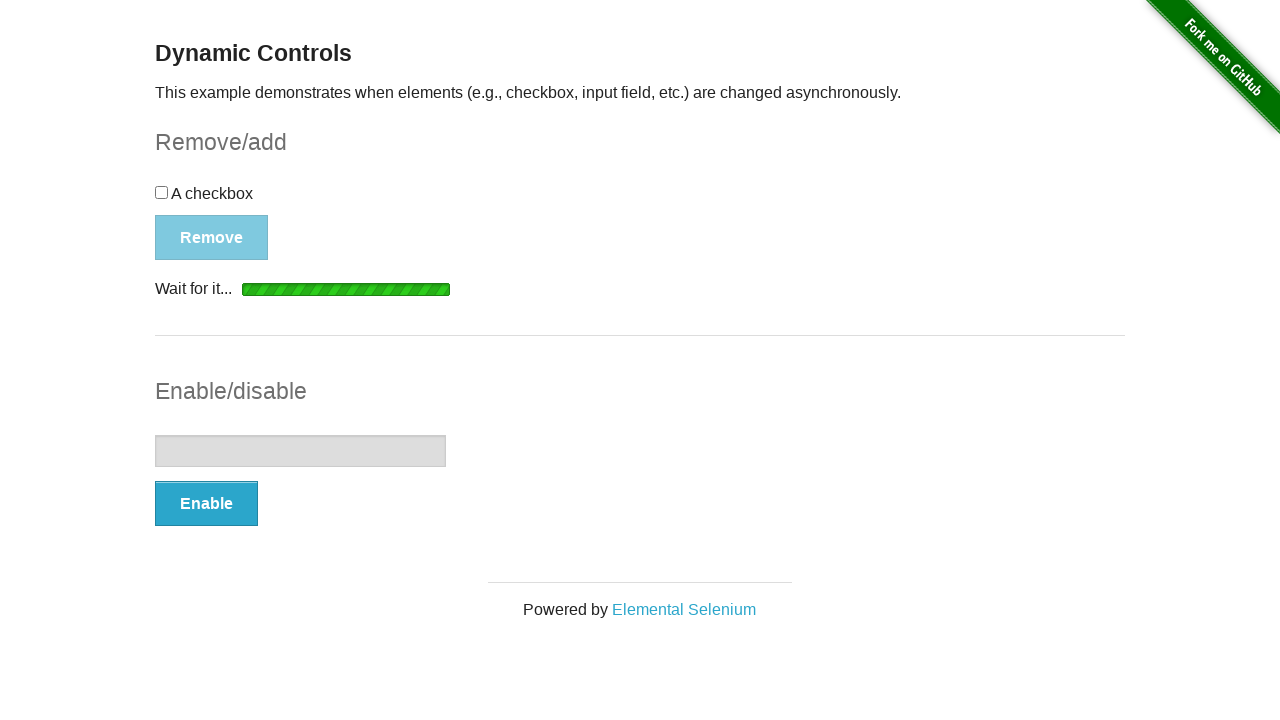

Waited for 'It's gone!' message to appear
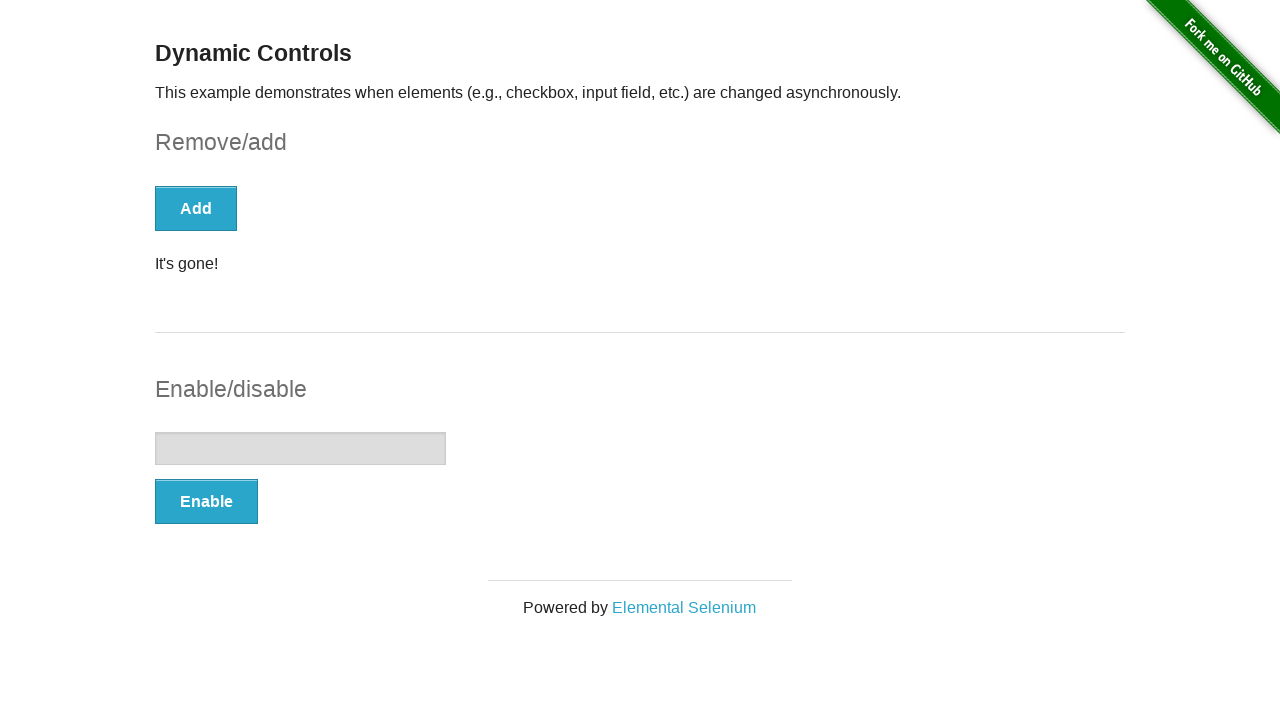

Located 'It's gone!' element
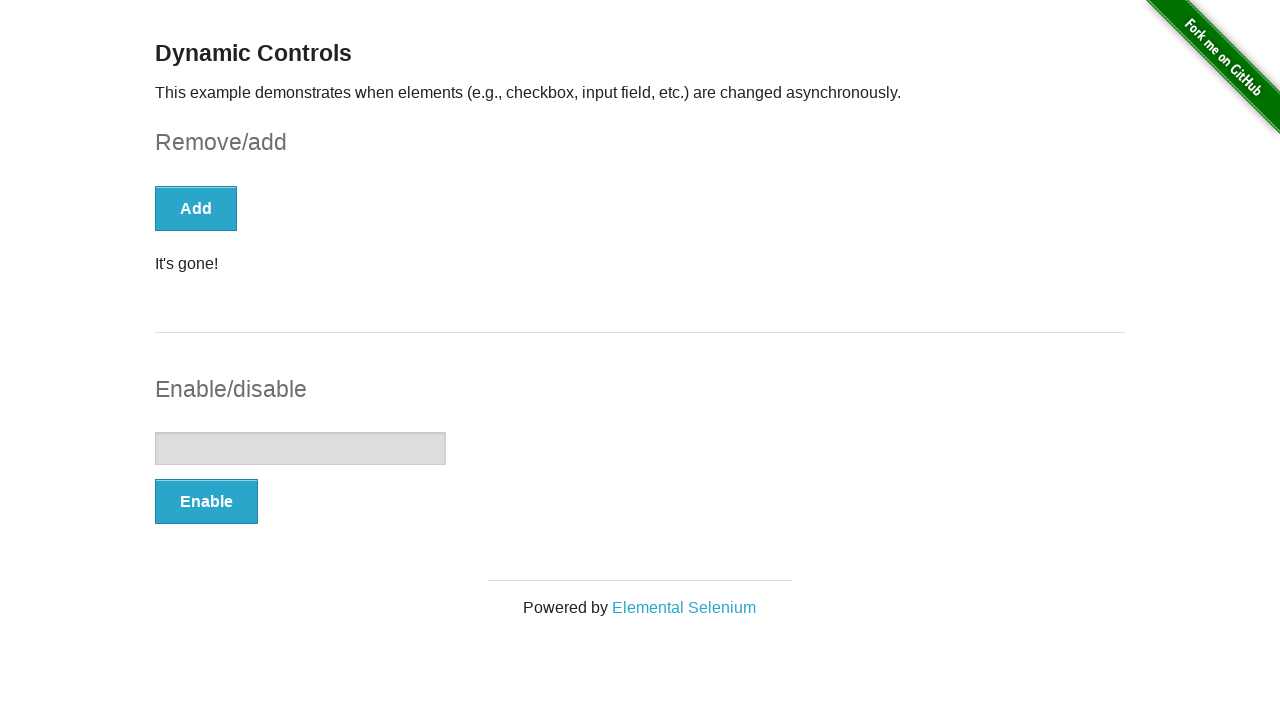

Verified 'It's gone!' message is visible
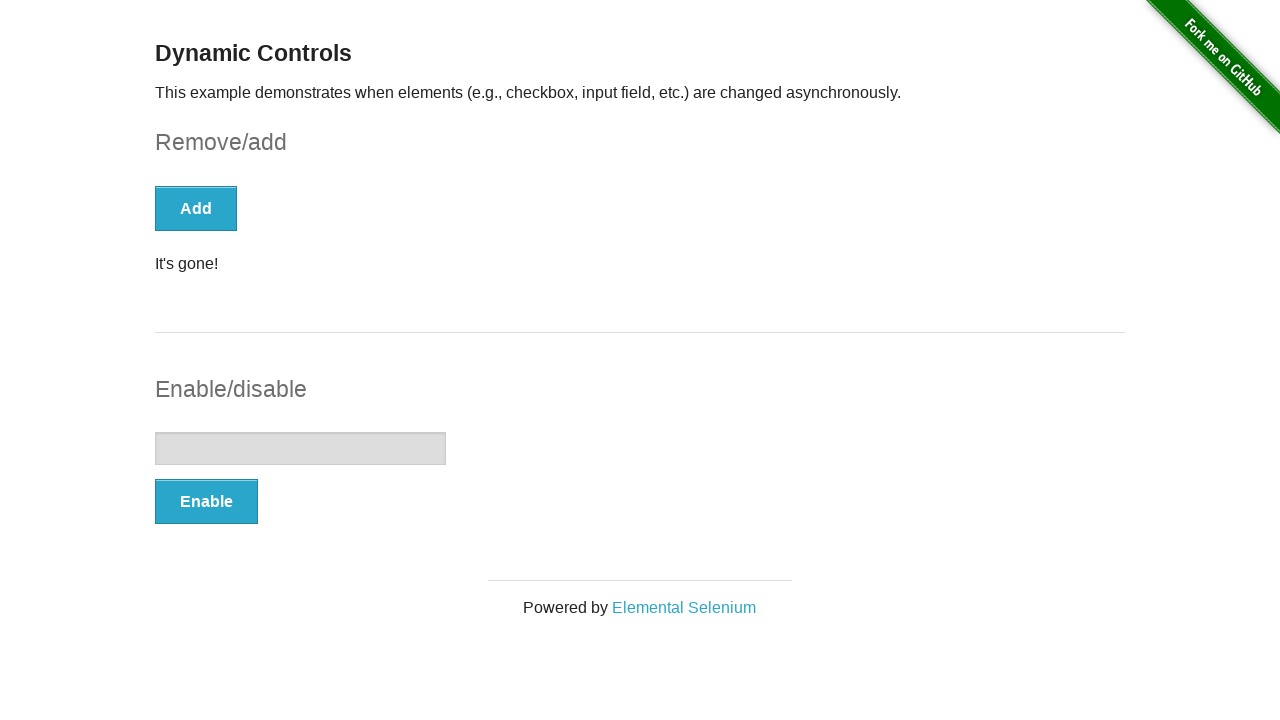

Clicked Add button to restore the dynamic control at (196, 208) on //*[text()="Add"]
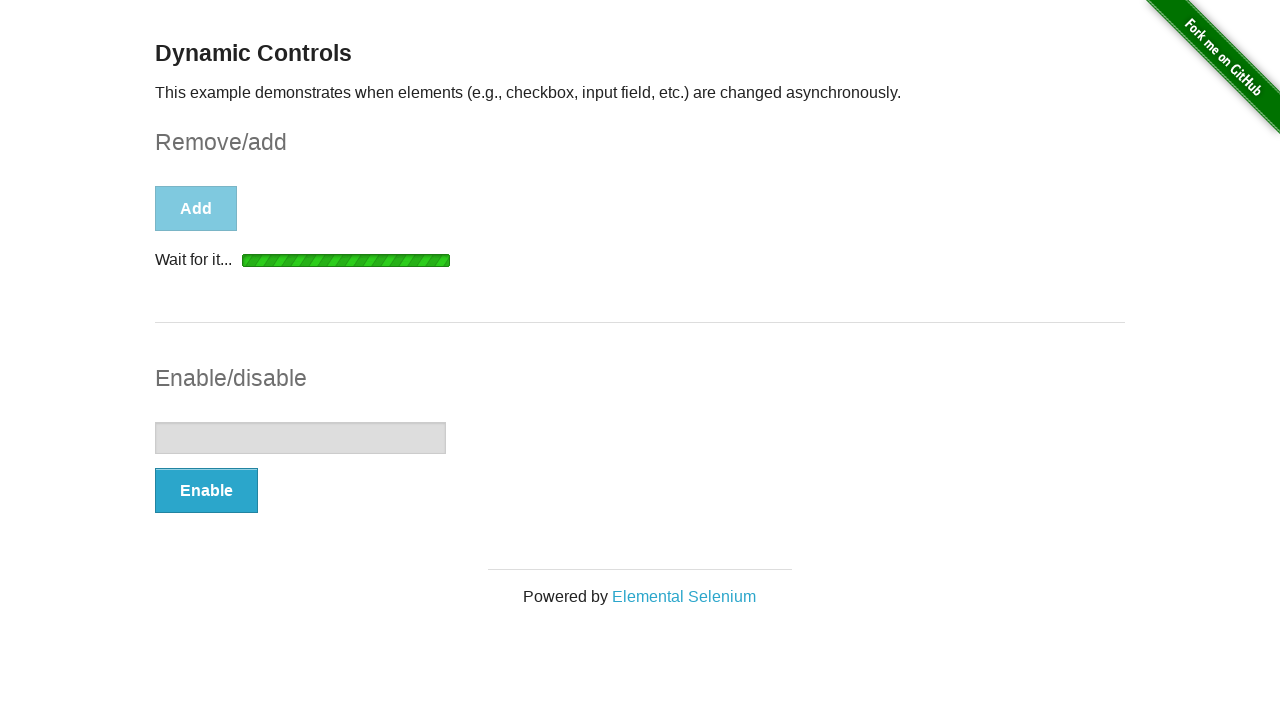

Waited for 'It's back!' message to appear
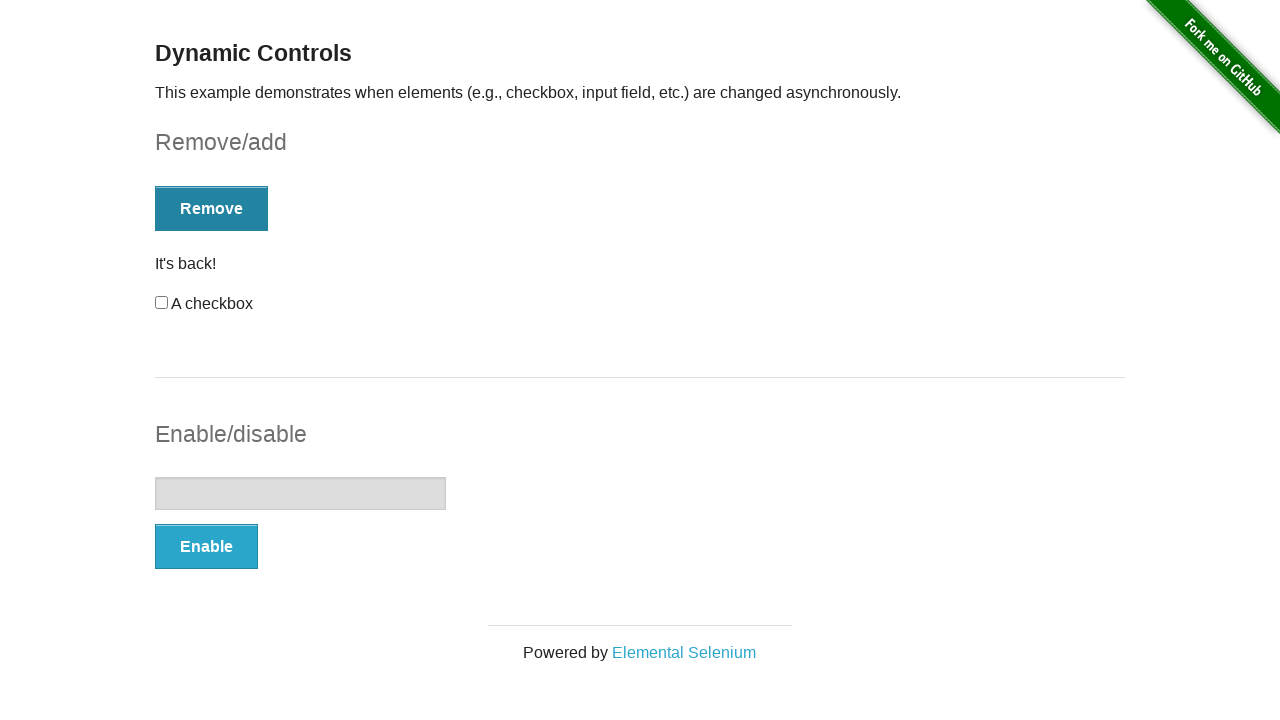

Located 'It's back!' element
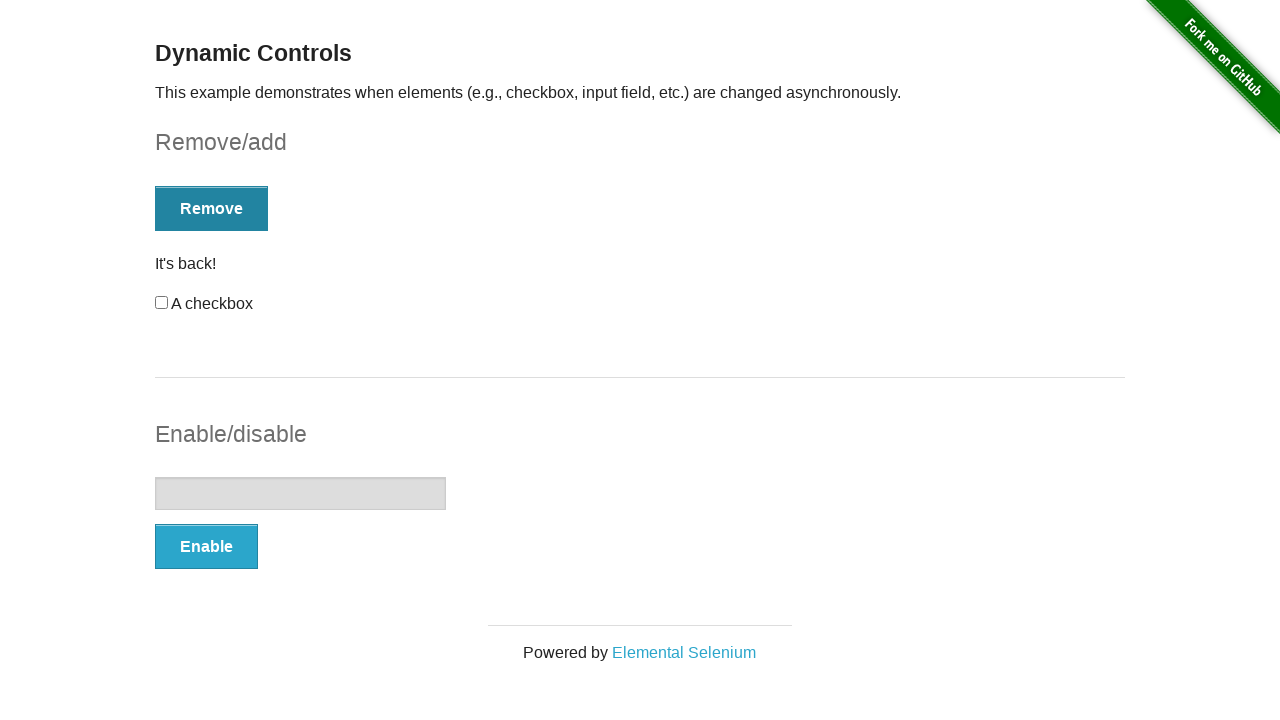

Verified 'It's back!' message is visible
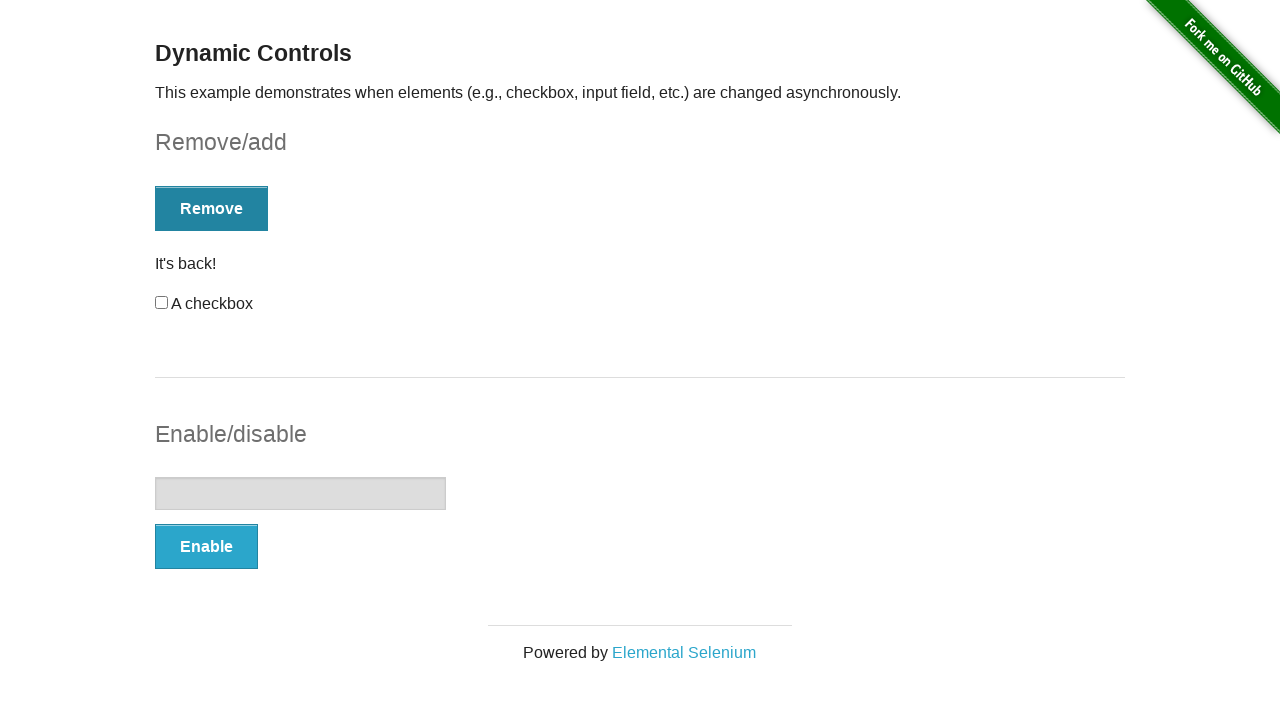

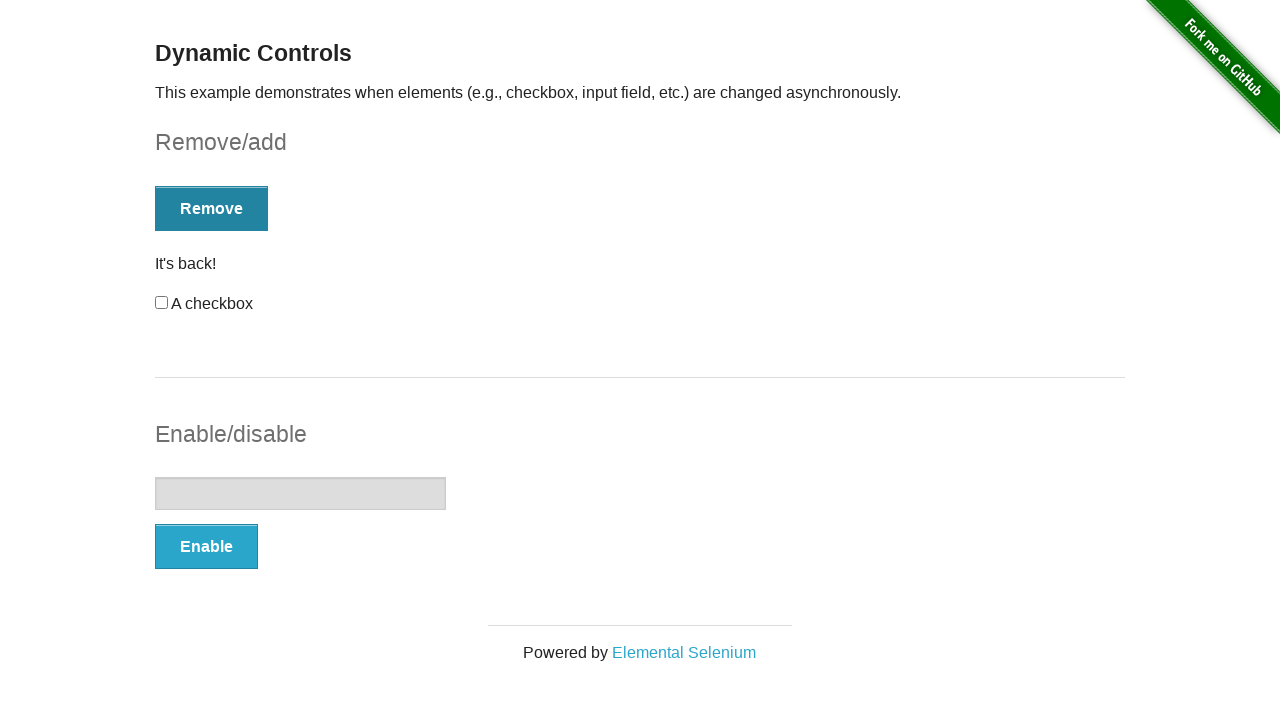